Navigates to OrangeHRM demo page and clicks on the "OrangeHRM, Inc" link which opens a new window, demonstrating window handle functionality

Starting URL: https://opensource-demo.orangehrmlive.com/web/index.php/auth/login

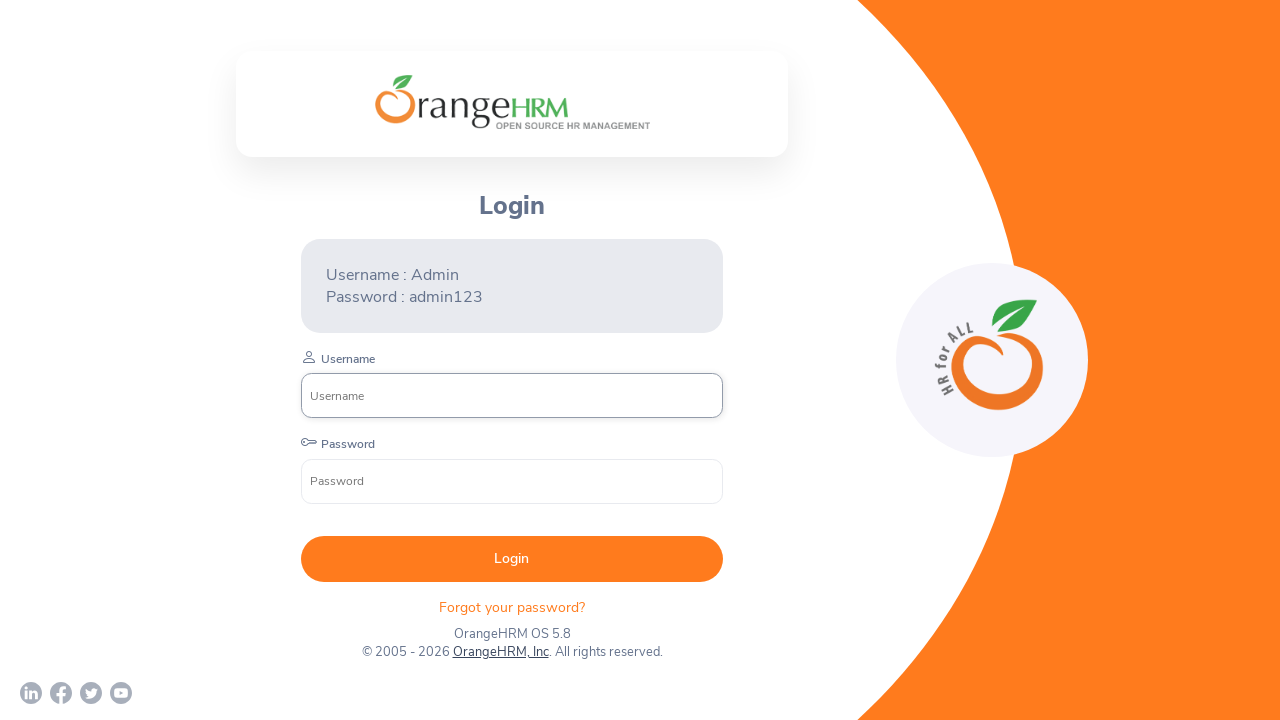

Page loaded - DOM content ready
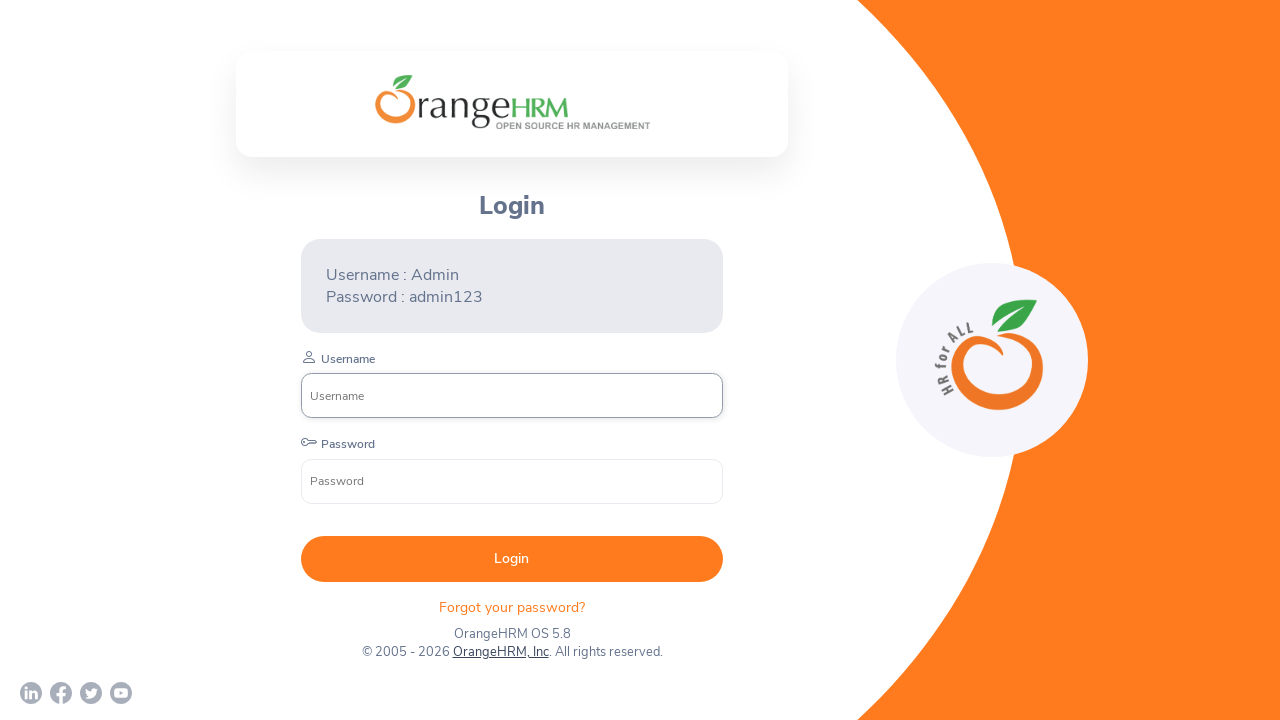

Clicked on 'OrangeHRM, Inc' link to open new window at (500, 652) on text=OrangeHRM, Inc
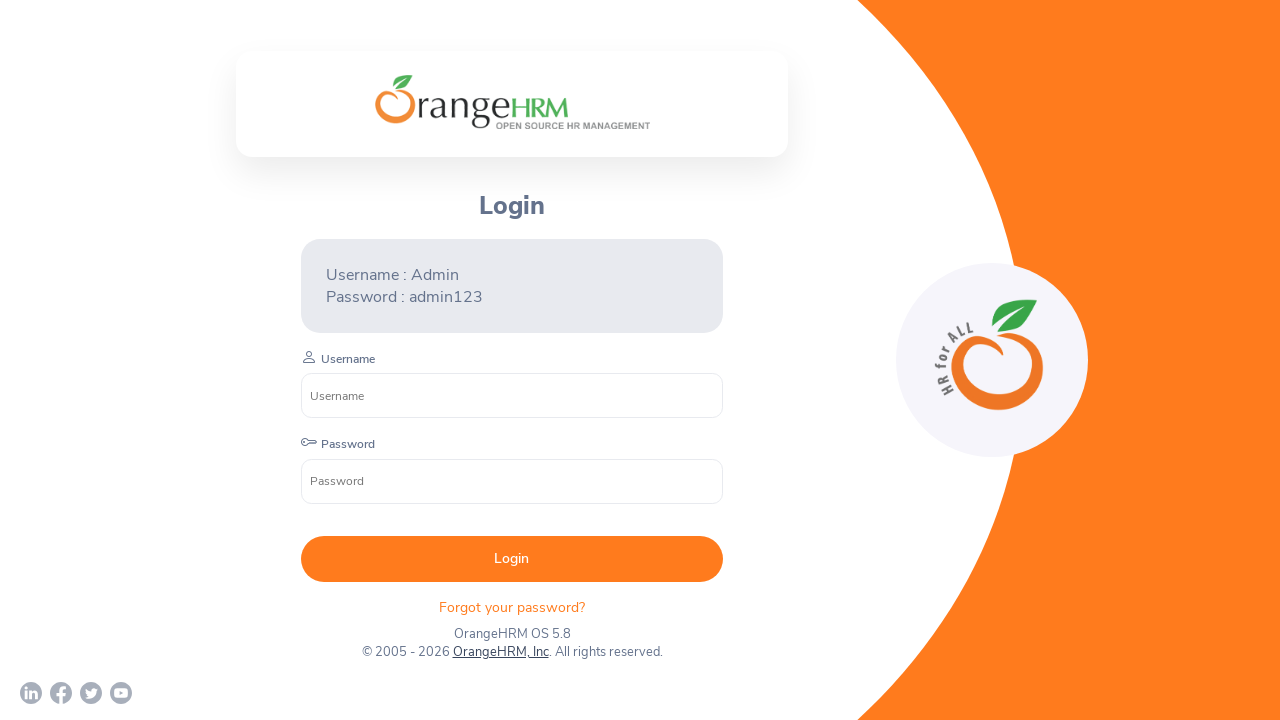

Waited for new window/tab to open
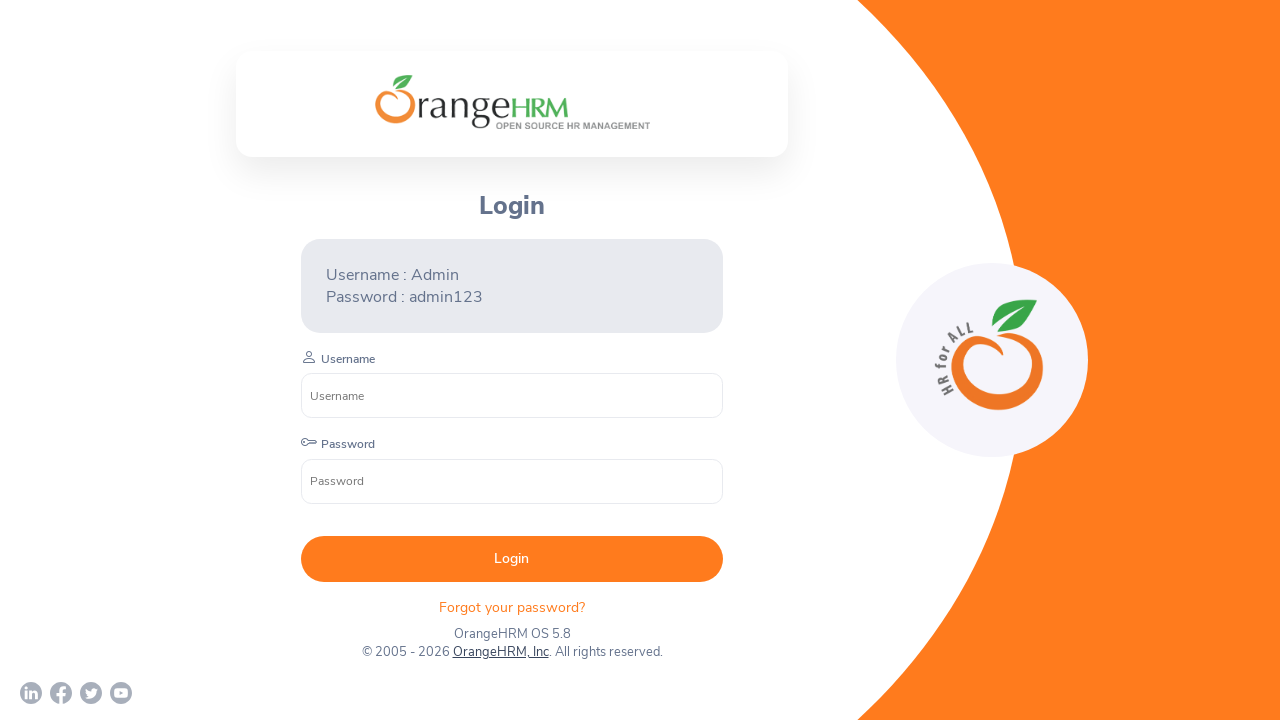

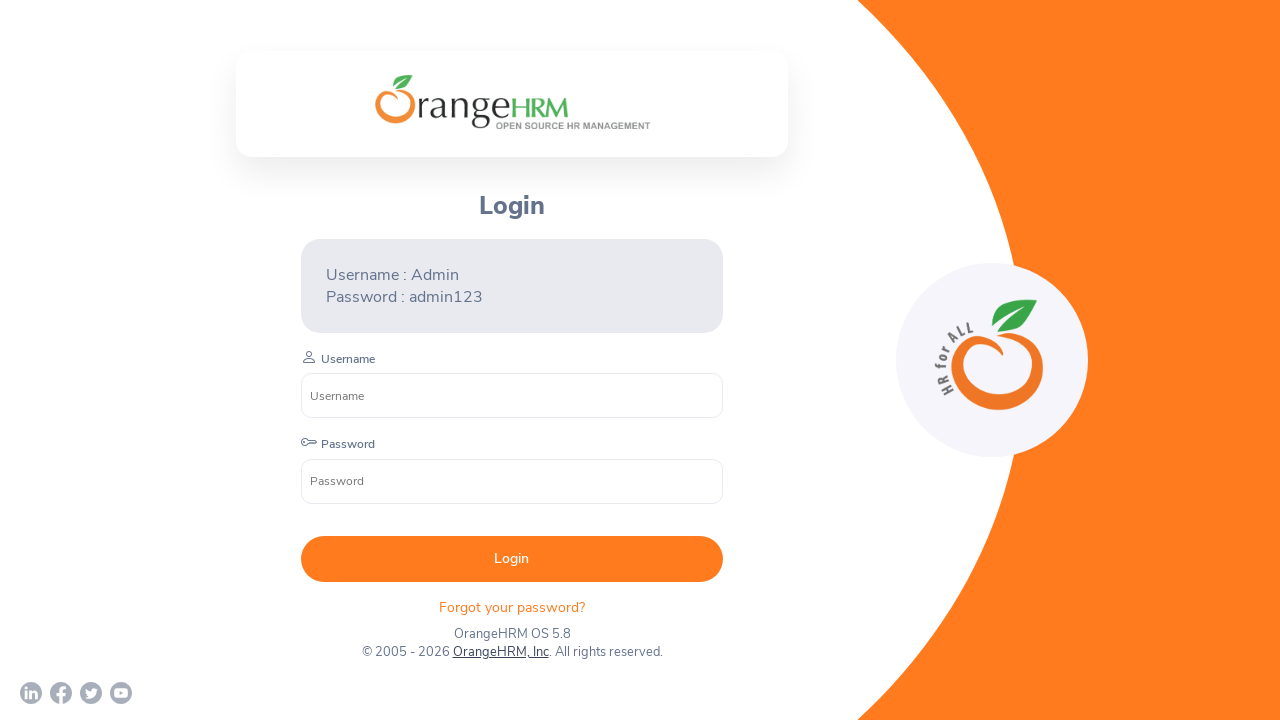